Tests double-click functionality by navigating to a double-click test page and performing a double-click action

Starting URL: https://testeroprogramowania.github.io/selenium/

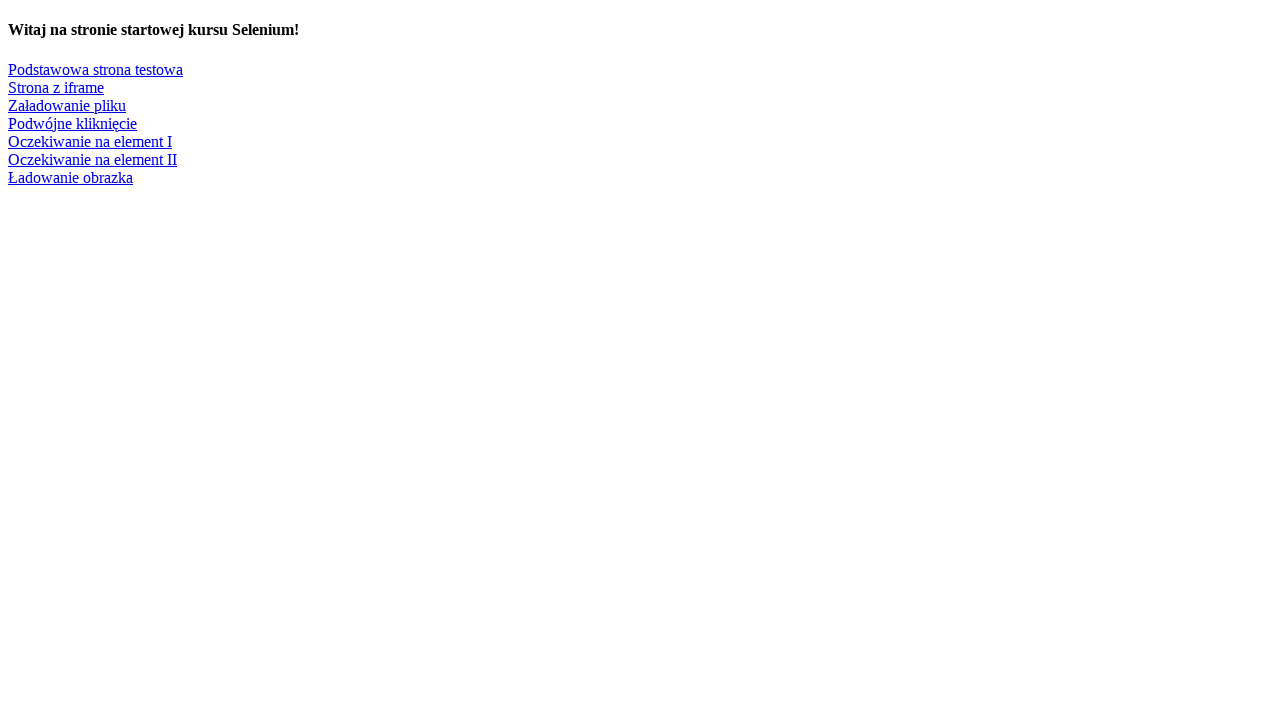

Clicked on the double-click test link 'Podwójne kliknięcie' at (72, 123) on text=Podwójne kliknięcie
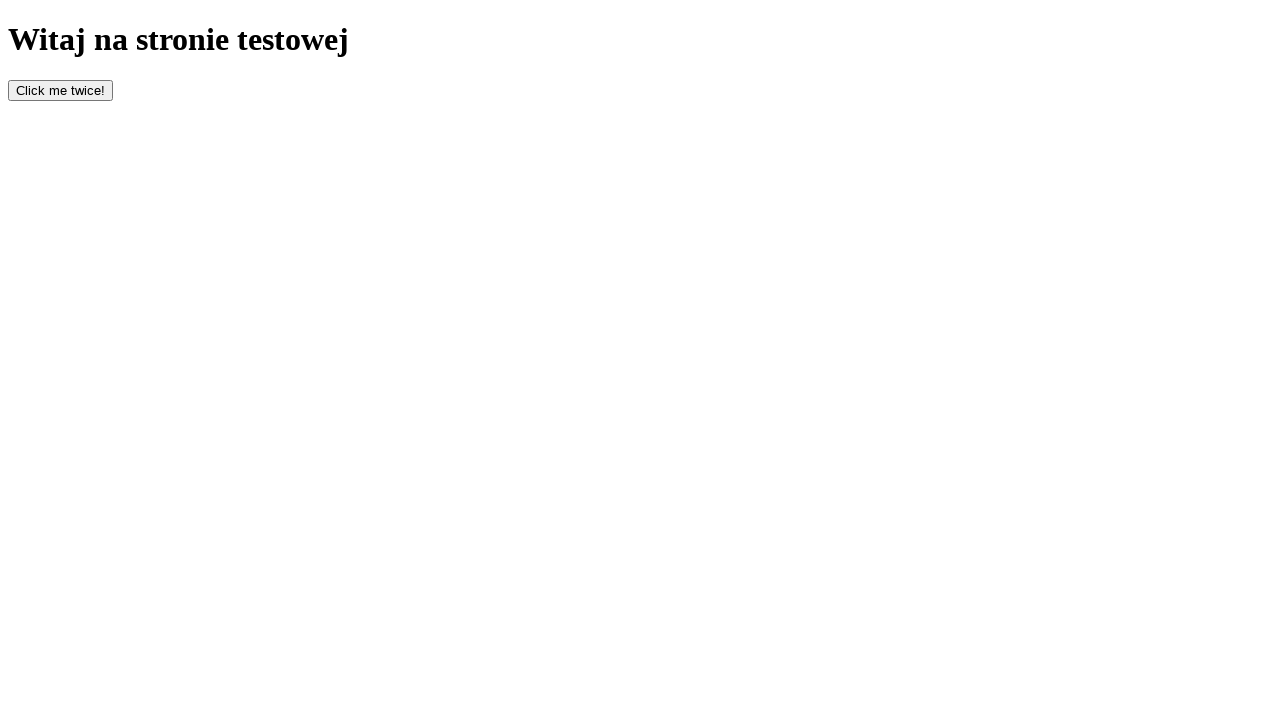

Performed double-click action on the bottom element at (60, 90) on #bottom
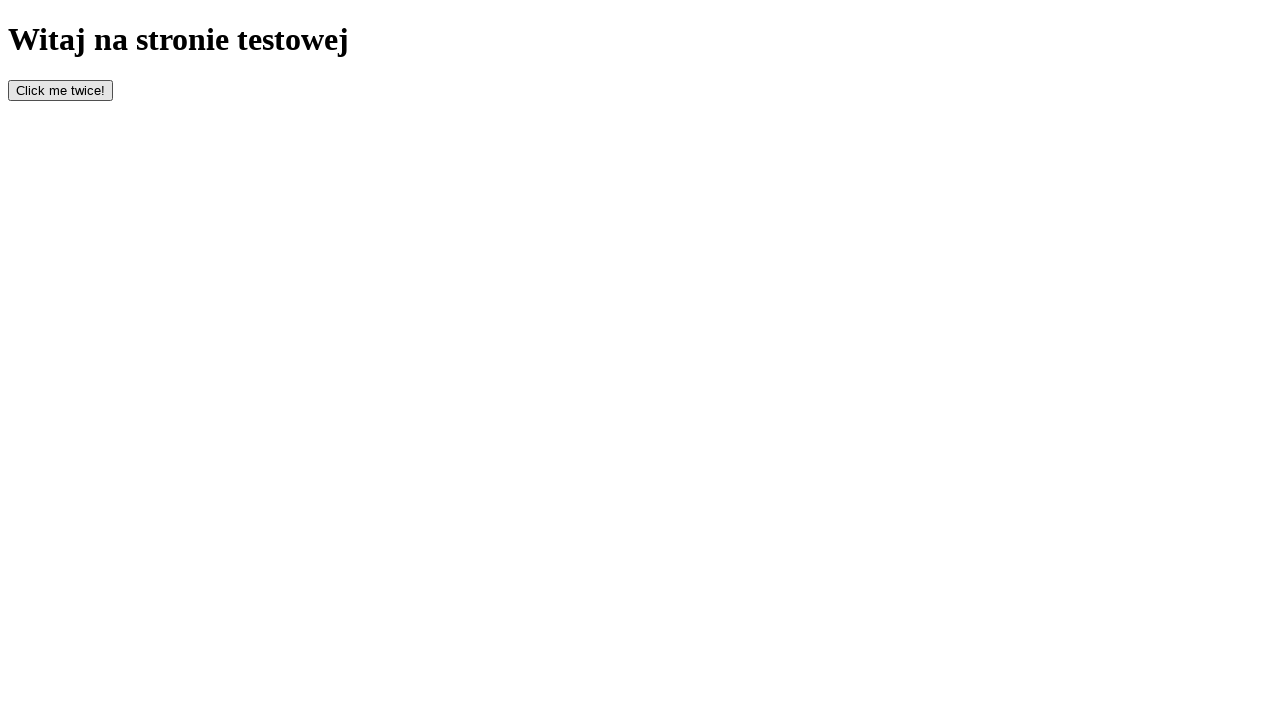

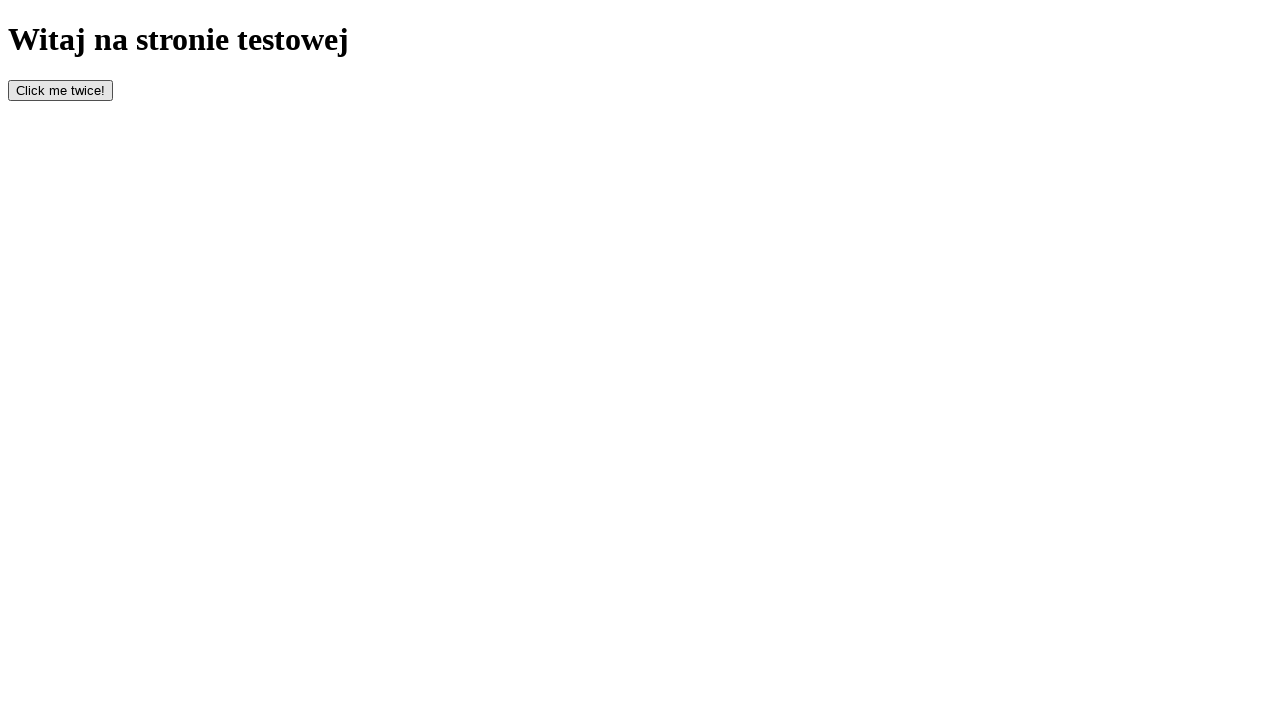